Navigates to a WordPress photo gallery page and scrolls through the page to view all green-themed images, simulating a user browsing through the image gallery.

Starting URL: https://theme3zhenniqian.wordpress.com/

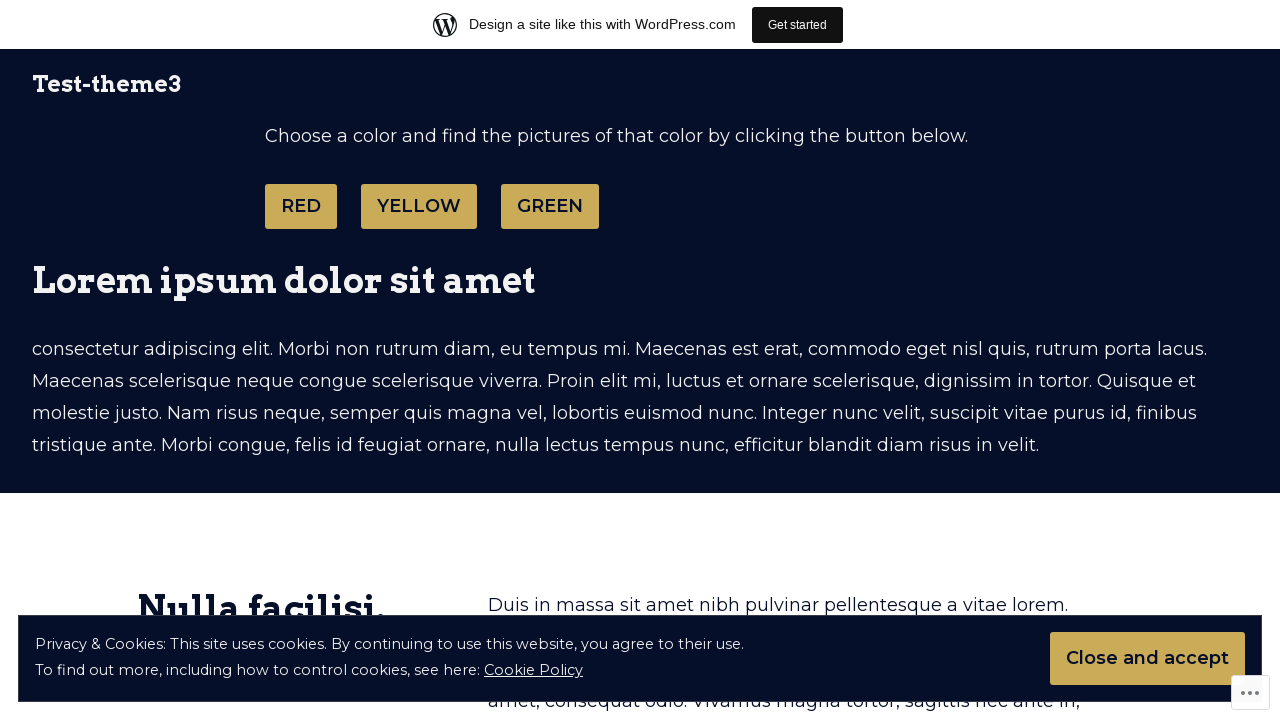

Scrolled page down to 150px to view initial content
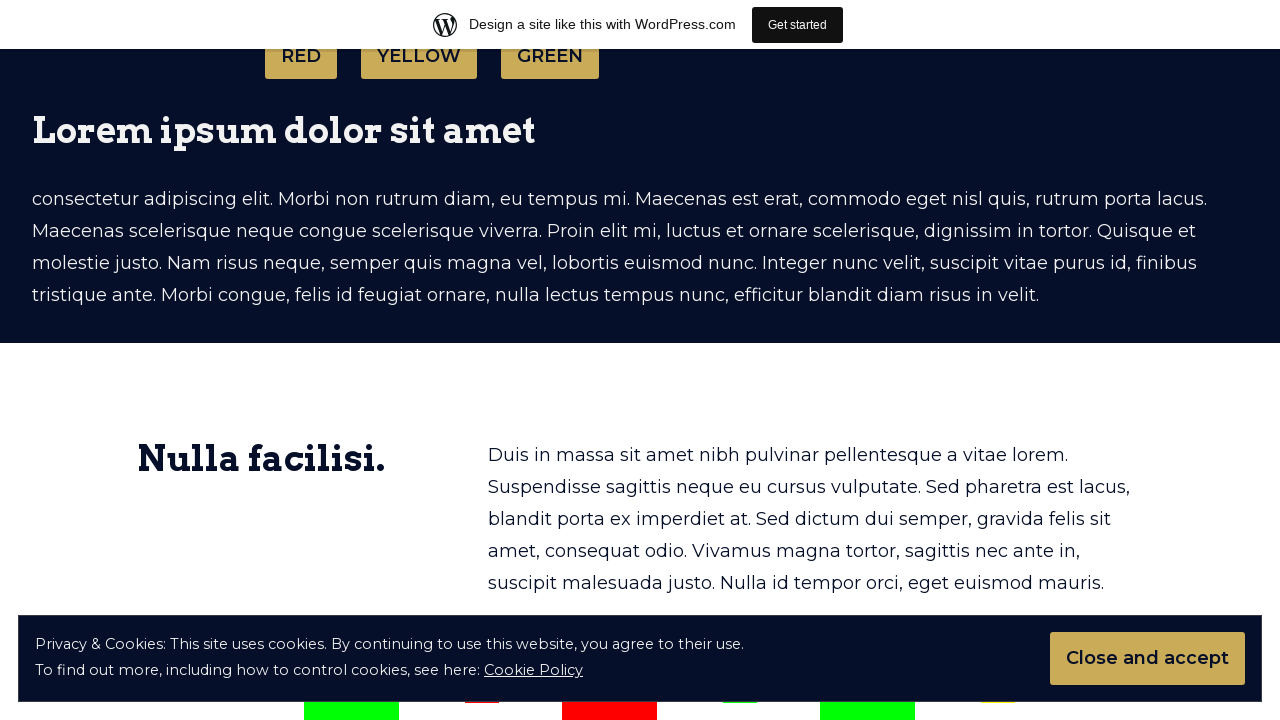

Waited 3 seconds for page content to load
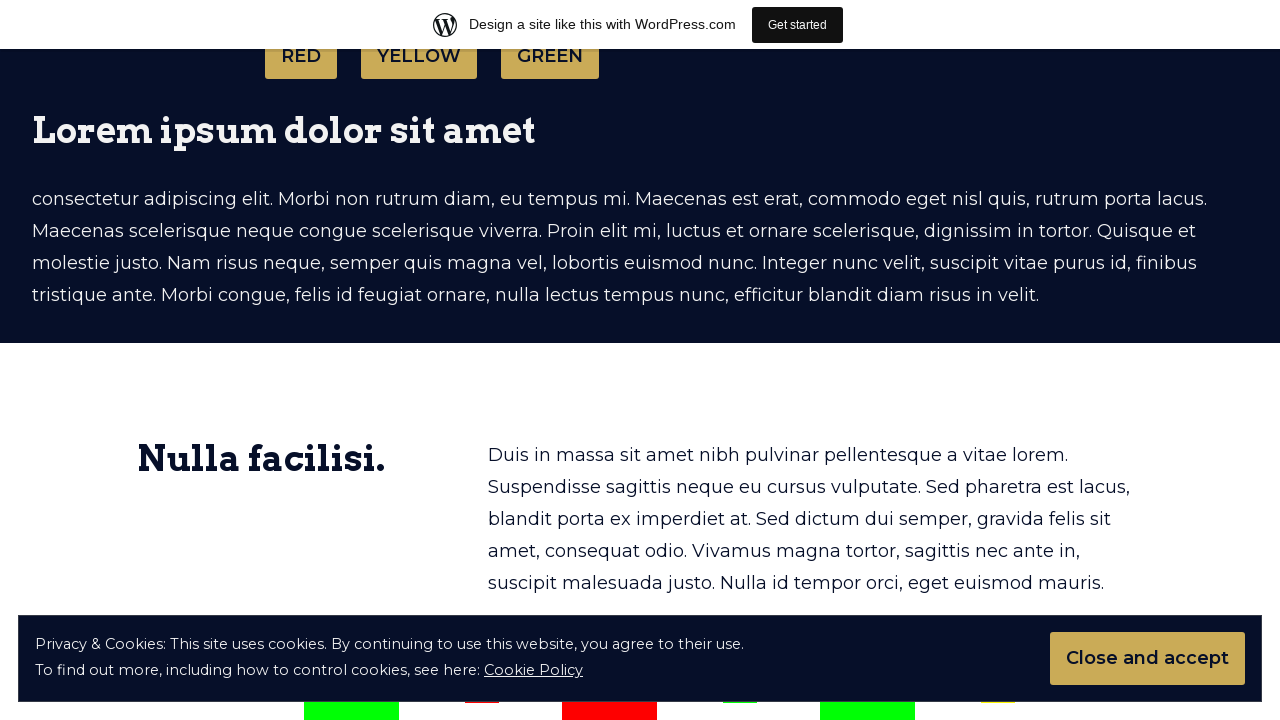

Located all green-themed image elements on the page
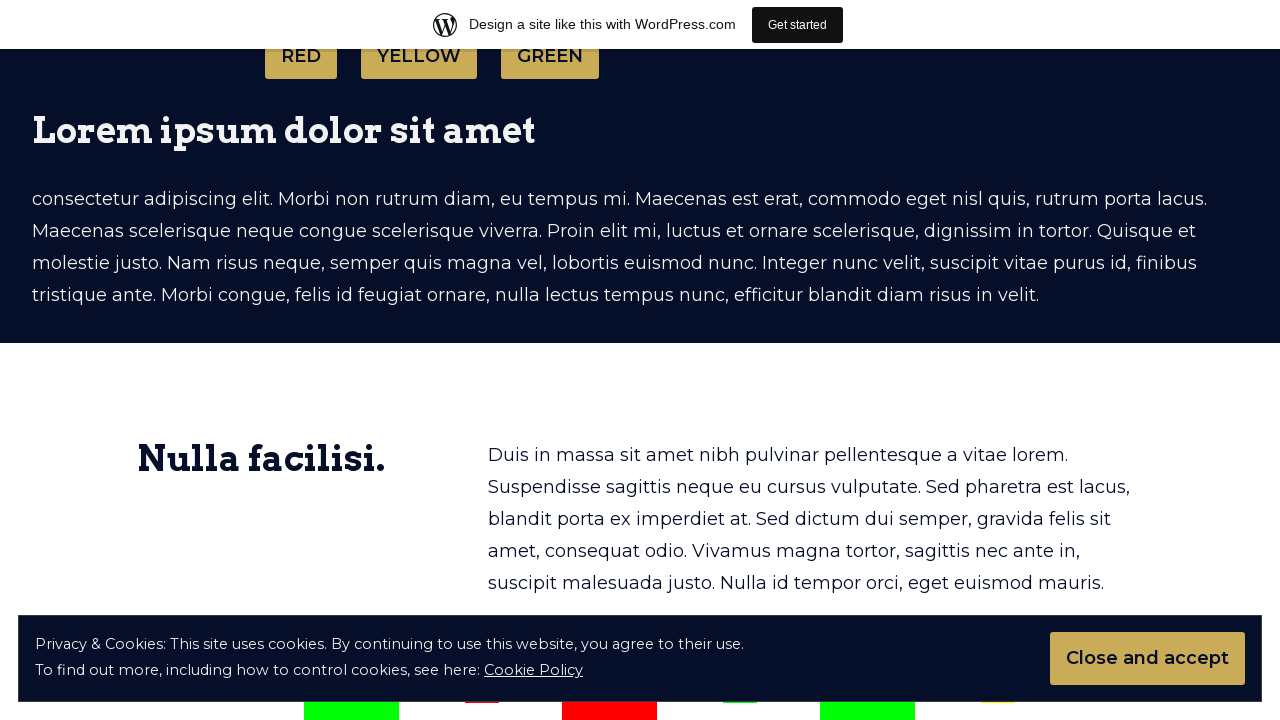

Found 0 green images in the gallery
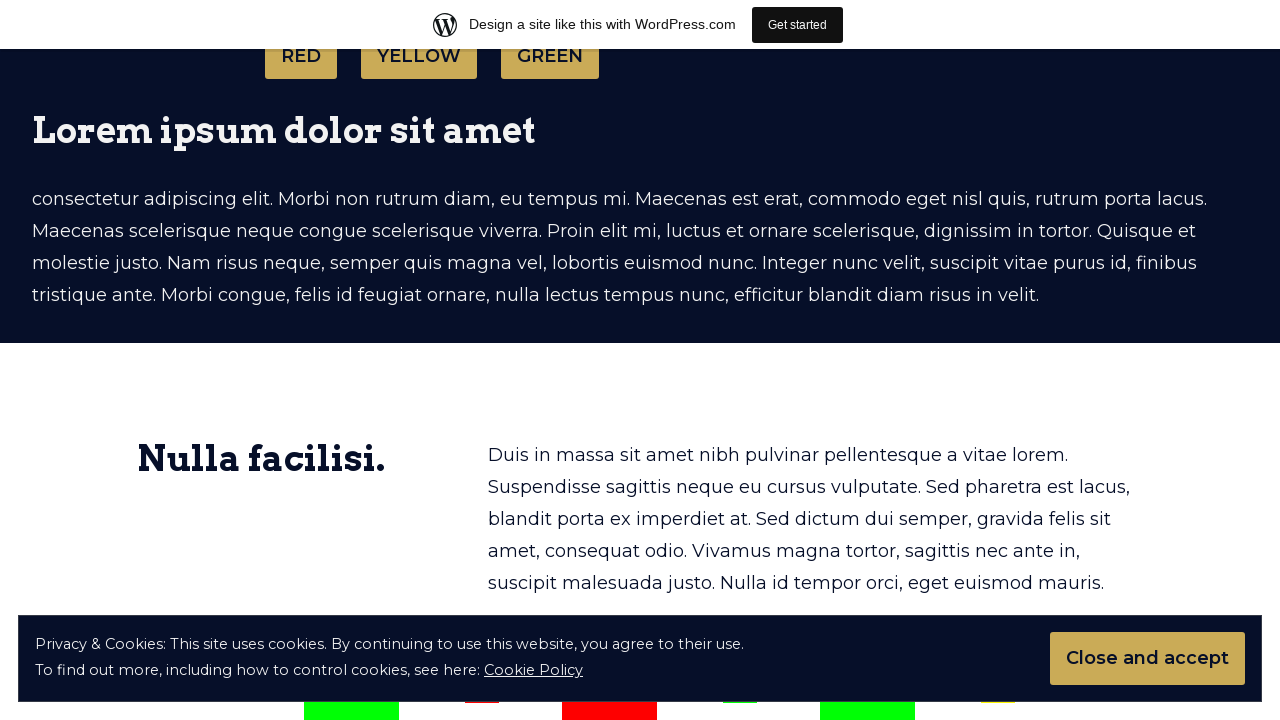

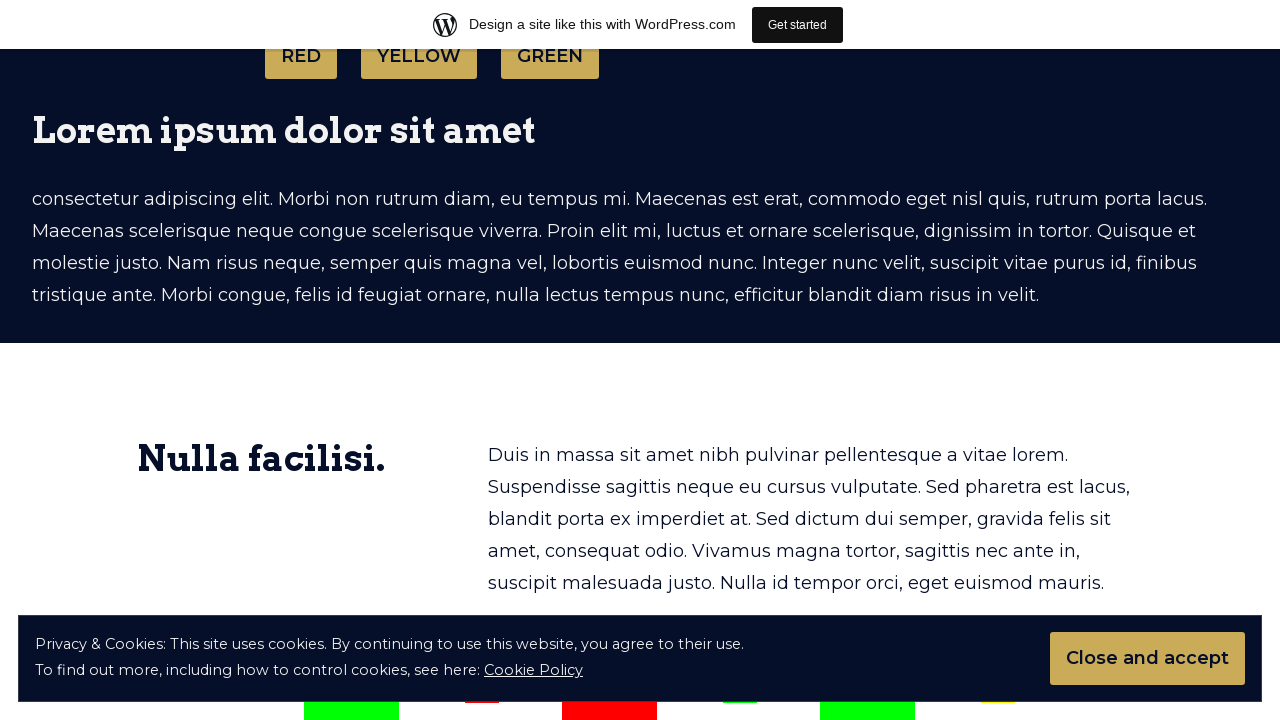